Practices filling out a Selenium exercise form by entering an email address, password, and clicking the login button on a practice form page.

Starting URL: https://proleed.academy/exercises/selenium/selenium-element-id-locators-practice-form.php

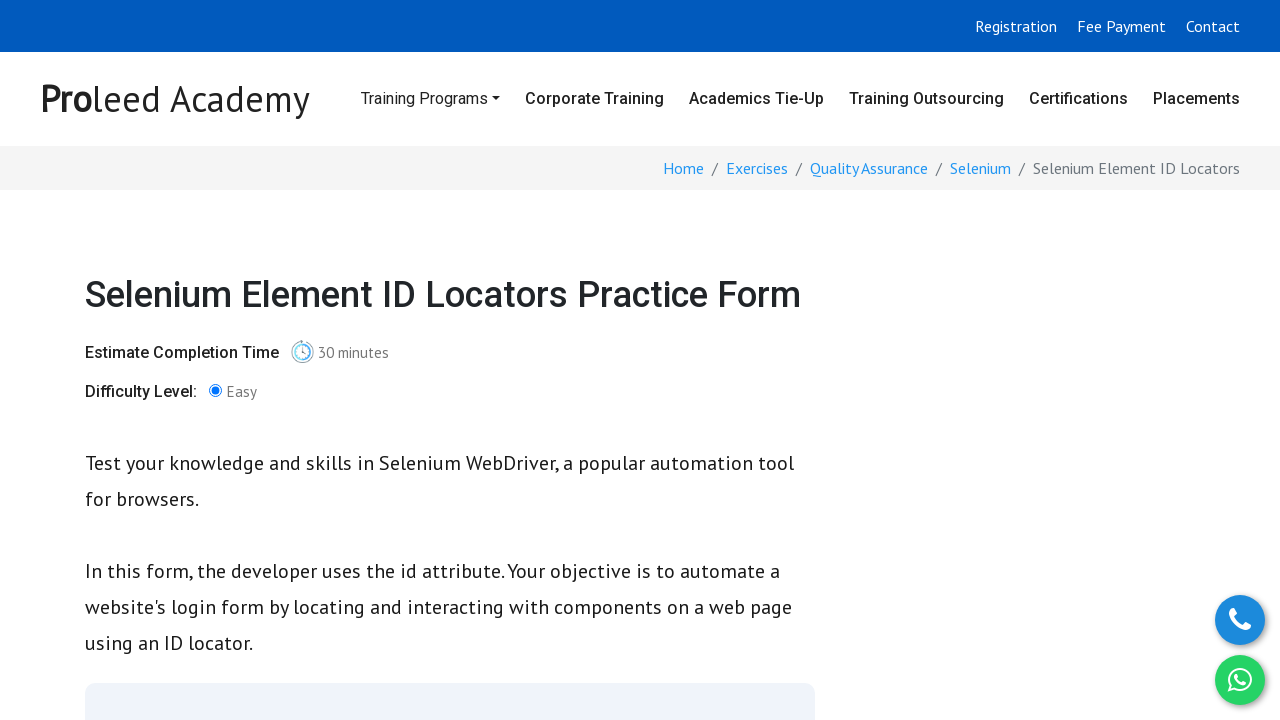

Filled email field with 'seleniumtester@example.com' on input#email
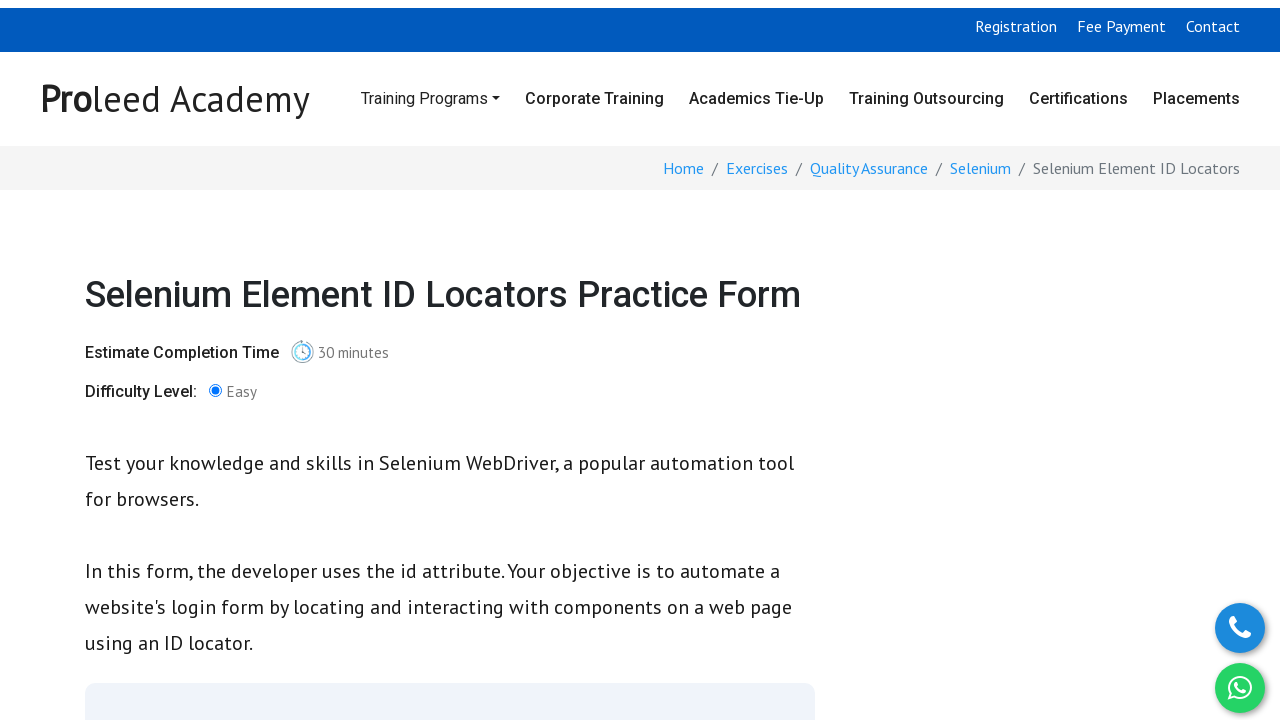

Filled password field with 'SecurePass456' on input#password
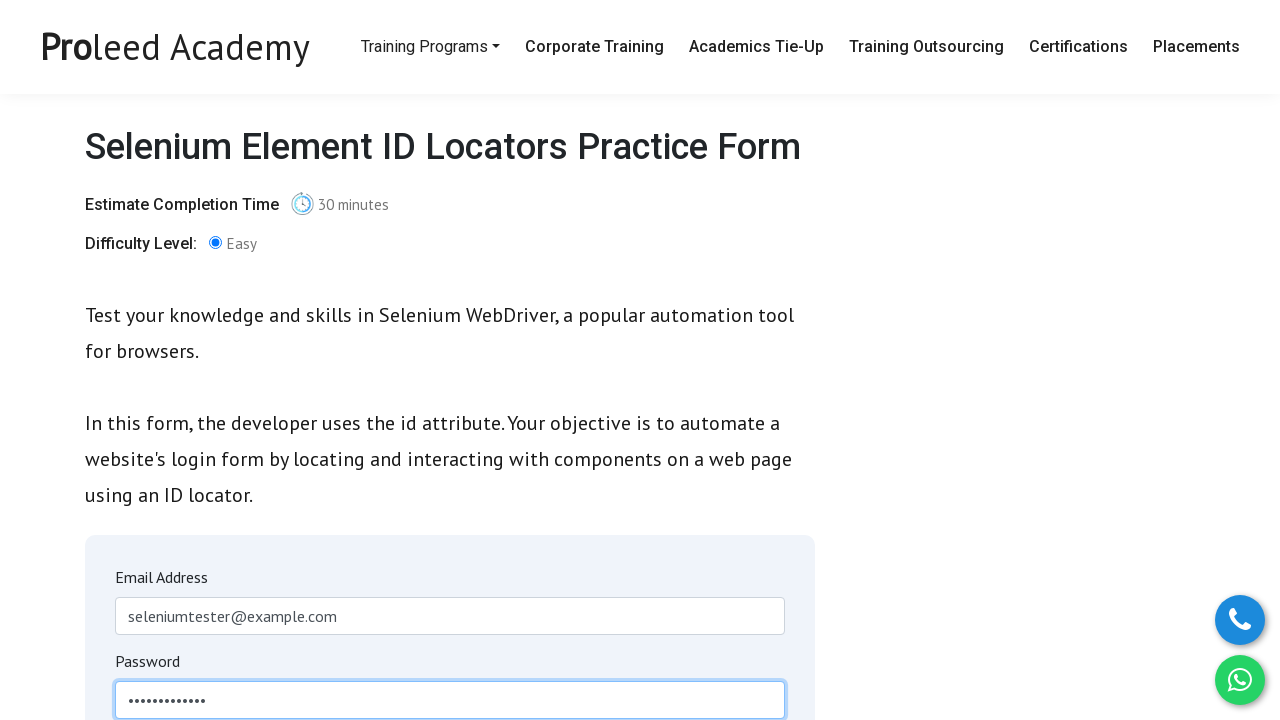

Clicked login button to submit form at (156, 361) on #login
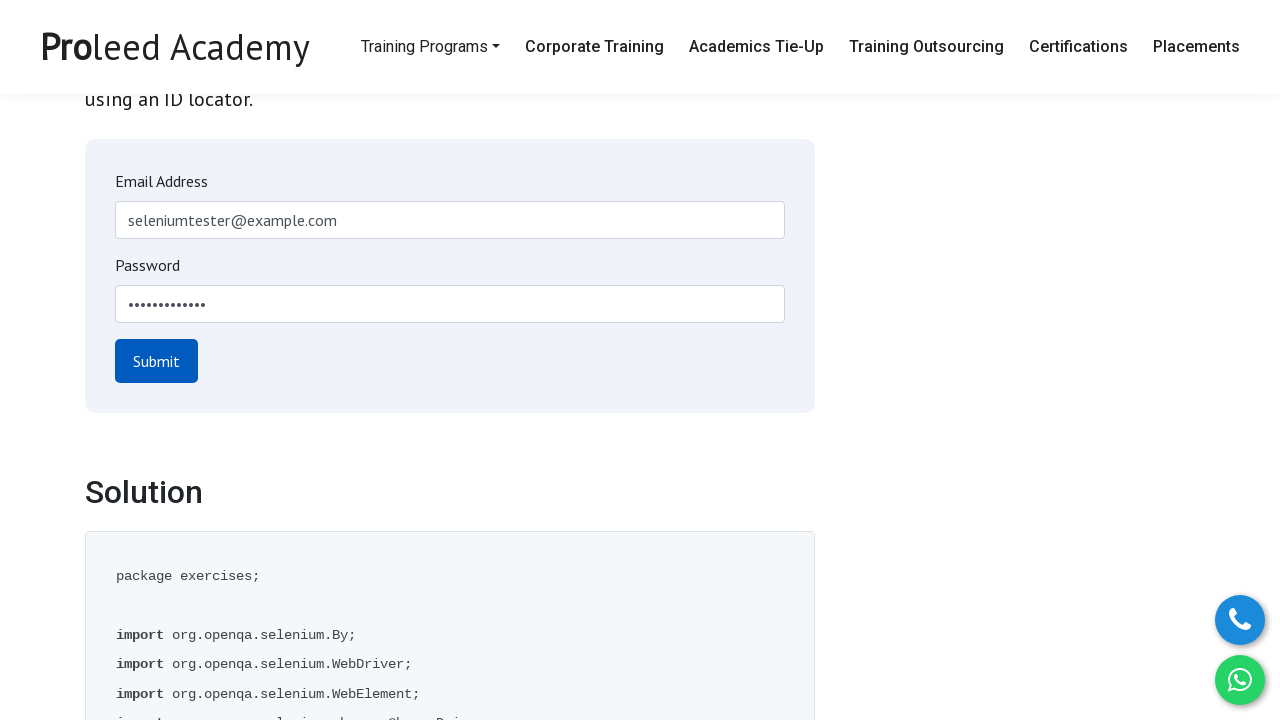

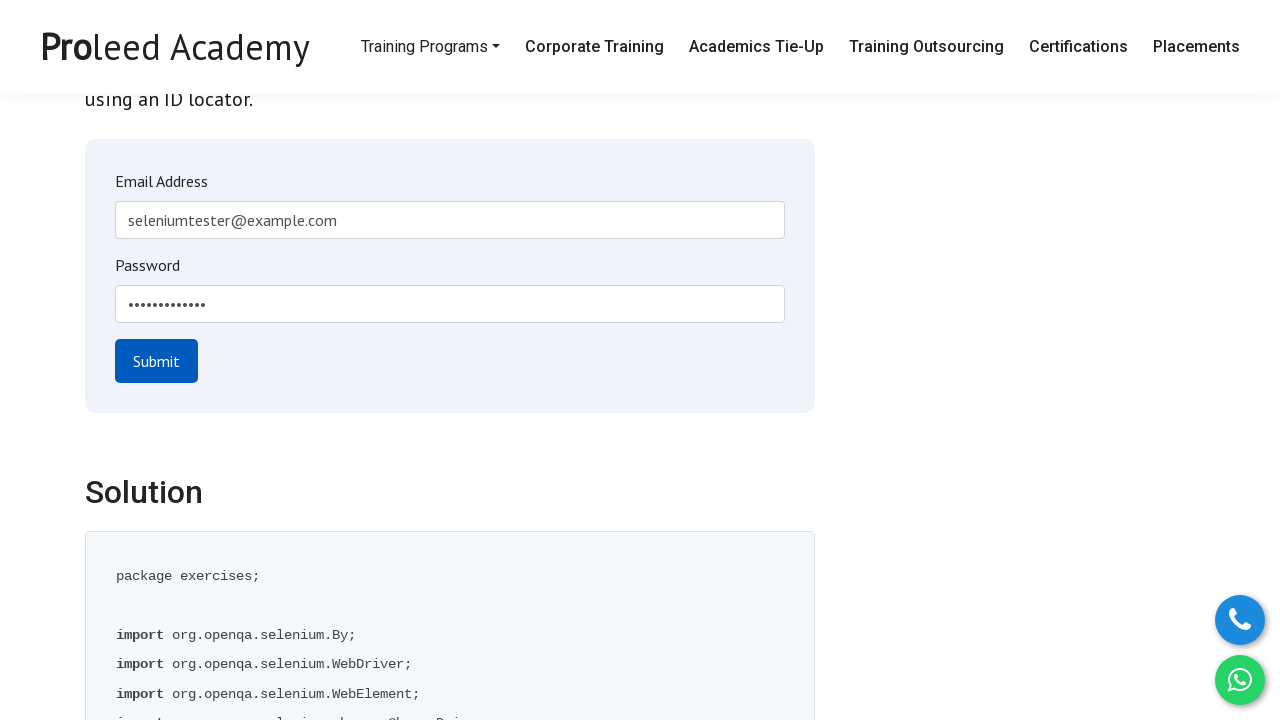